Navigates to an automation practice page and verifies the presence of links, specifically locating a "Broken Link" element and retrieving its href attribute.

Starting URL: https://www.rahulshettyacademy.com/AutomationPractice/

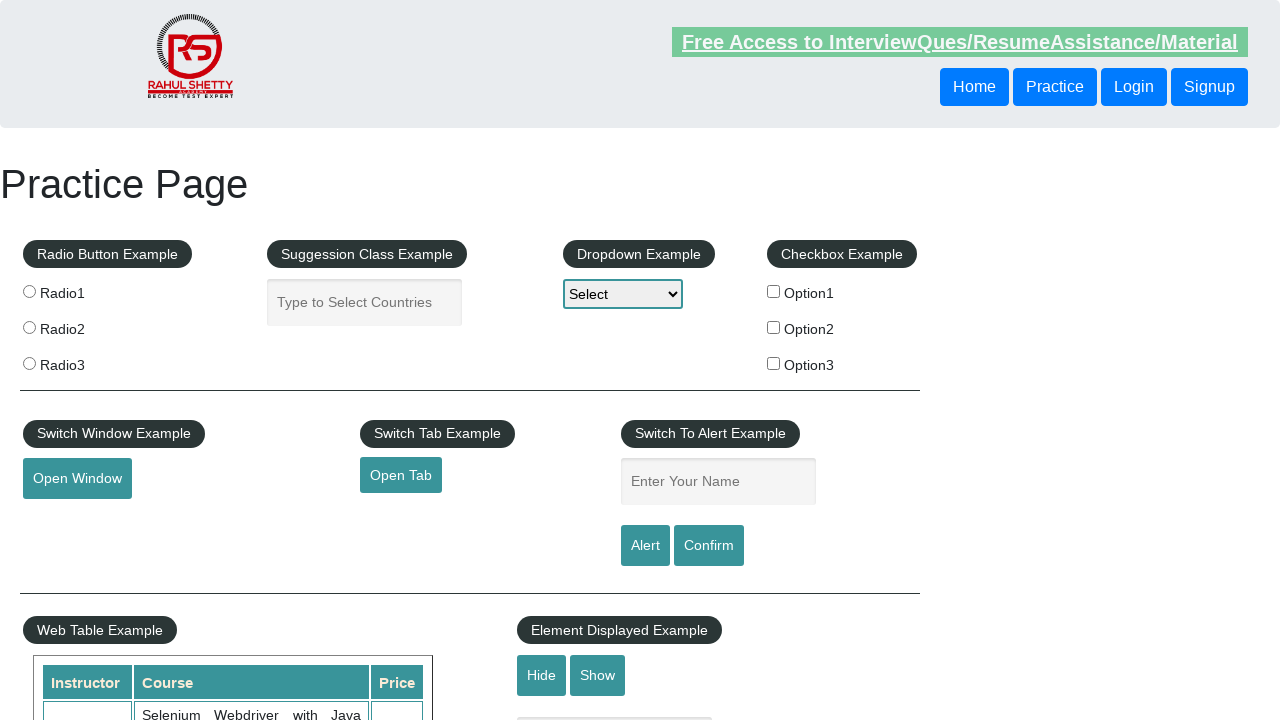

Waited for page to load (domcontentloaded state)
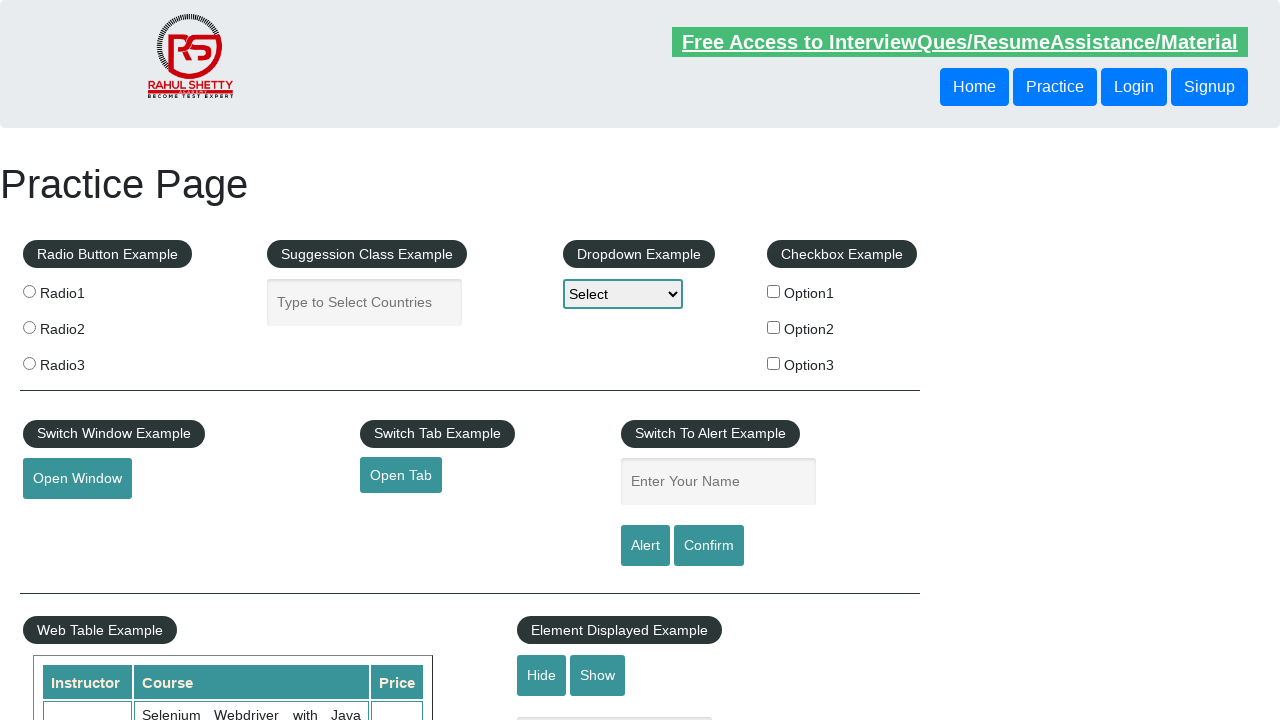

Located all links on page - found 27 links
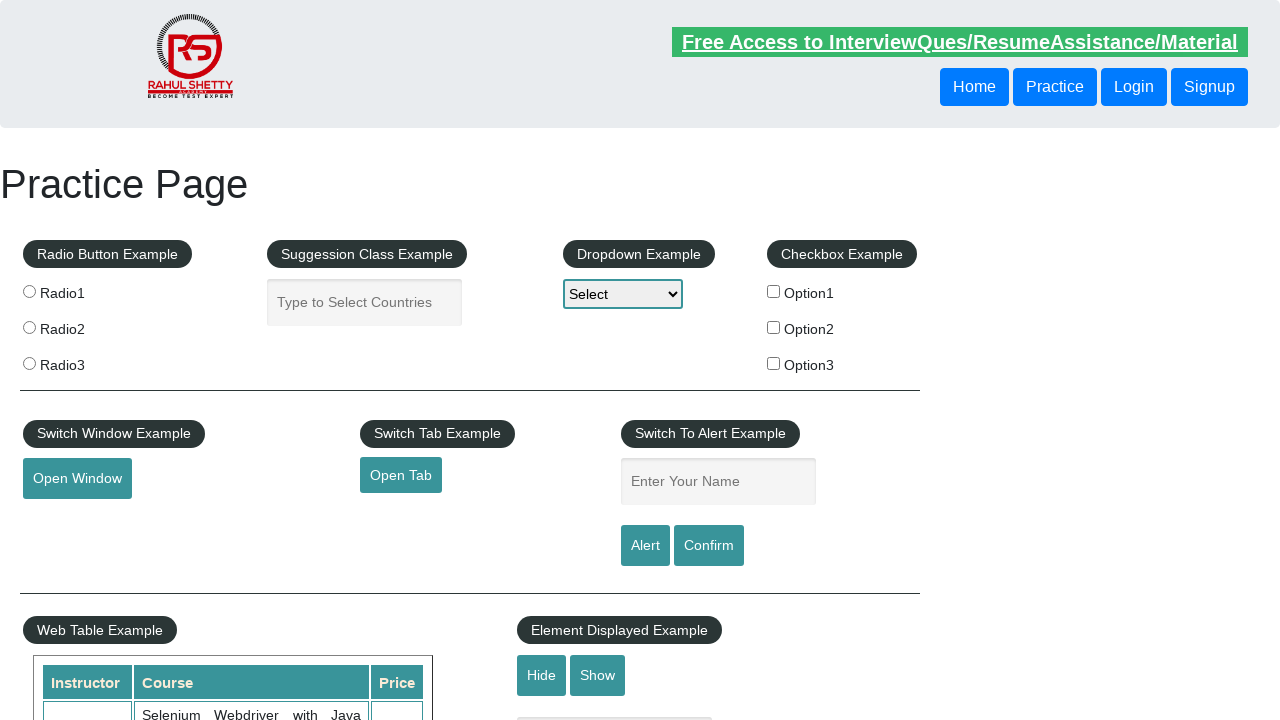

Located 'Broken Link' element
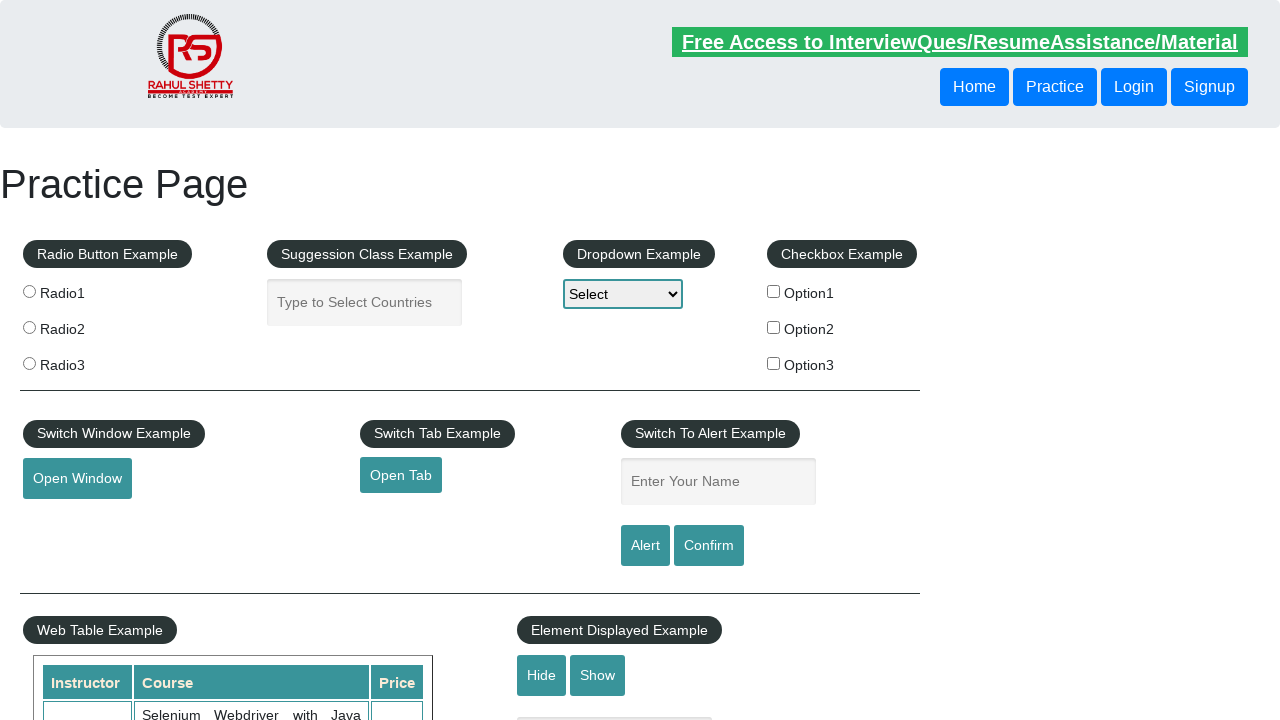

Waited for 'Broken Link' element to be visible
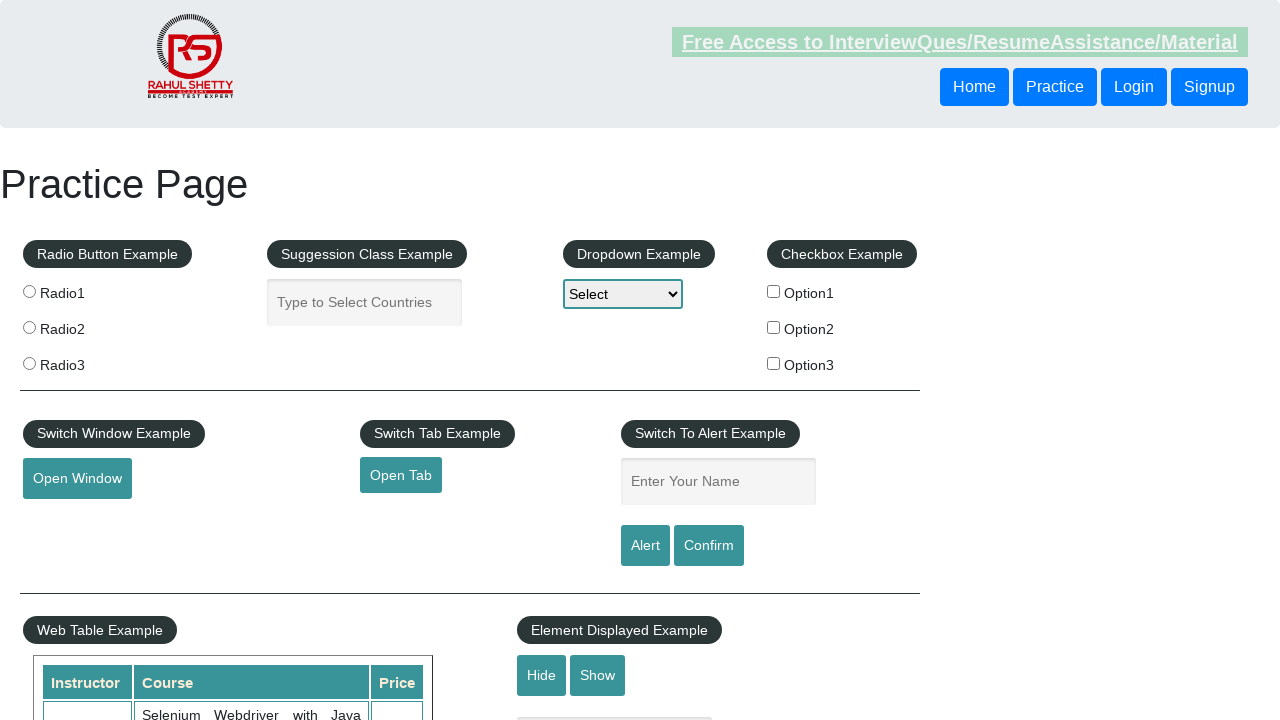

Retrieved href attribute from broken link - URL: https://rahulshettyacademy.com/brokenlink
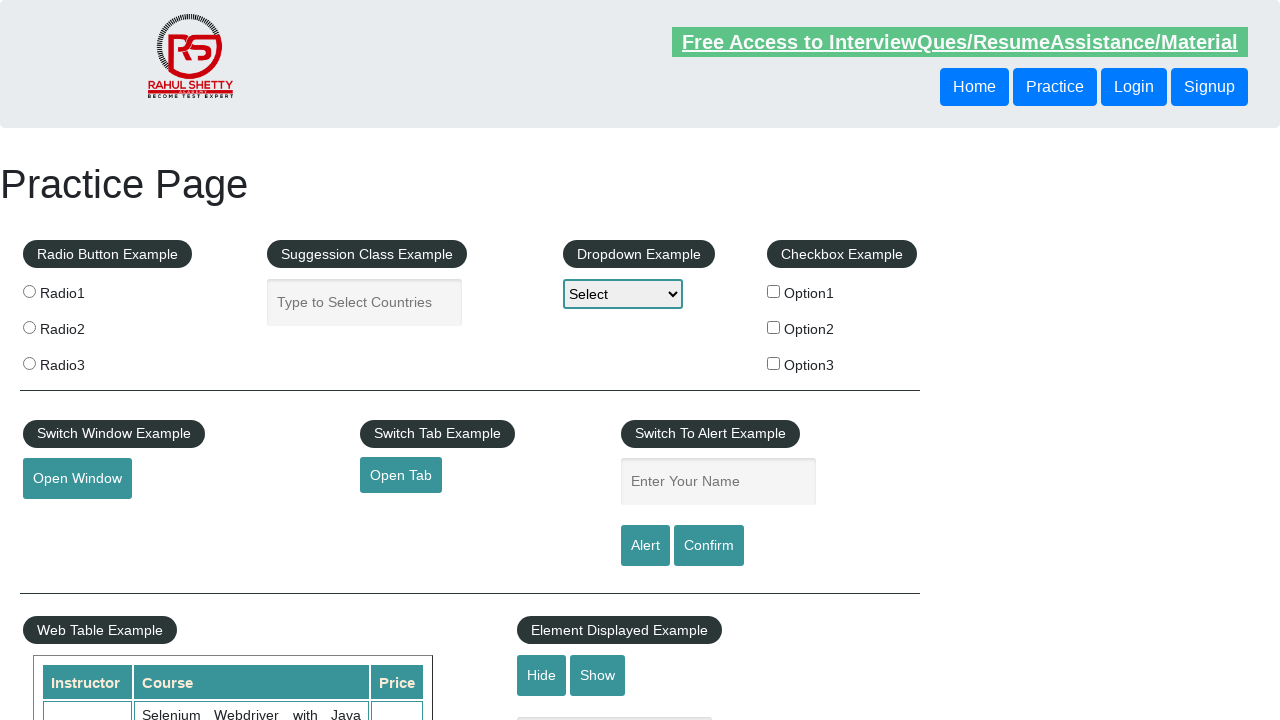

Clicked on the broken link at (473, 520) on xpath=//a[text()='Broken Link']
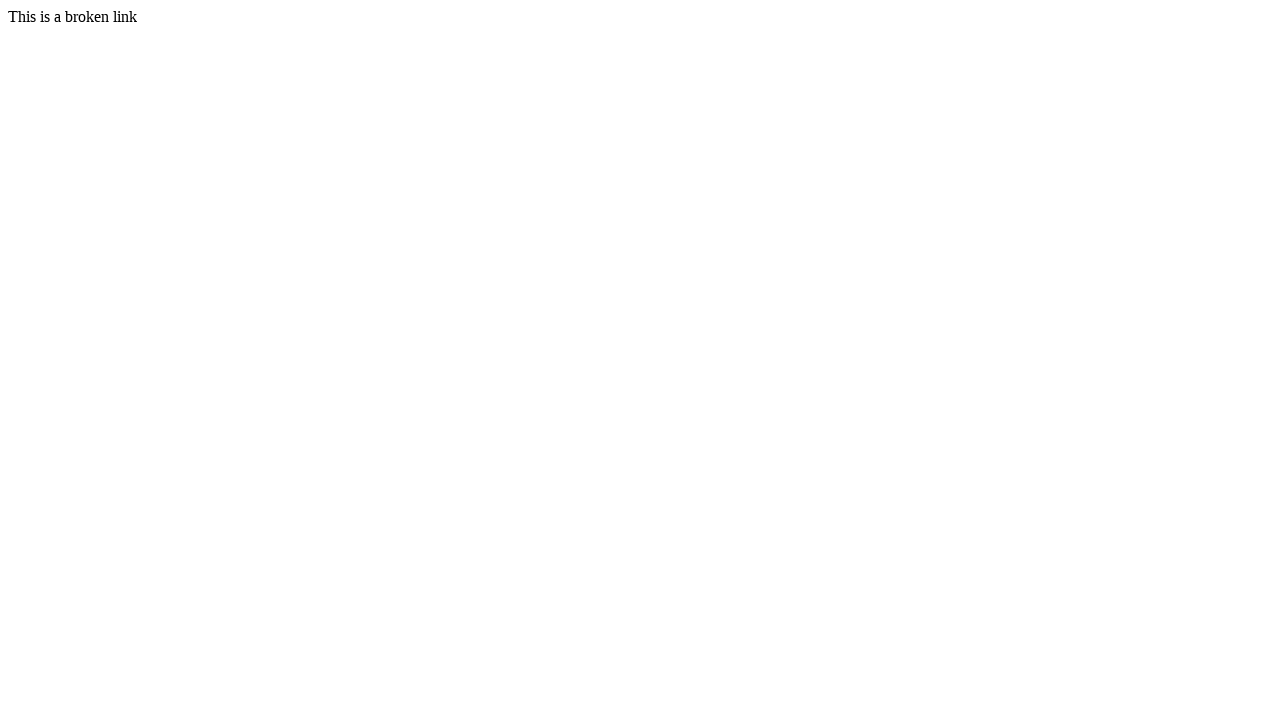

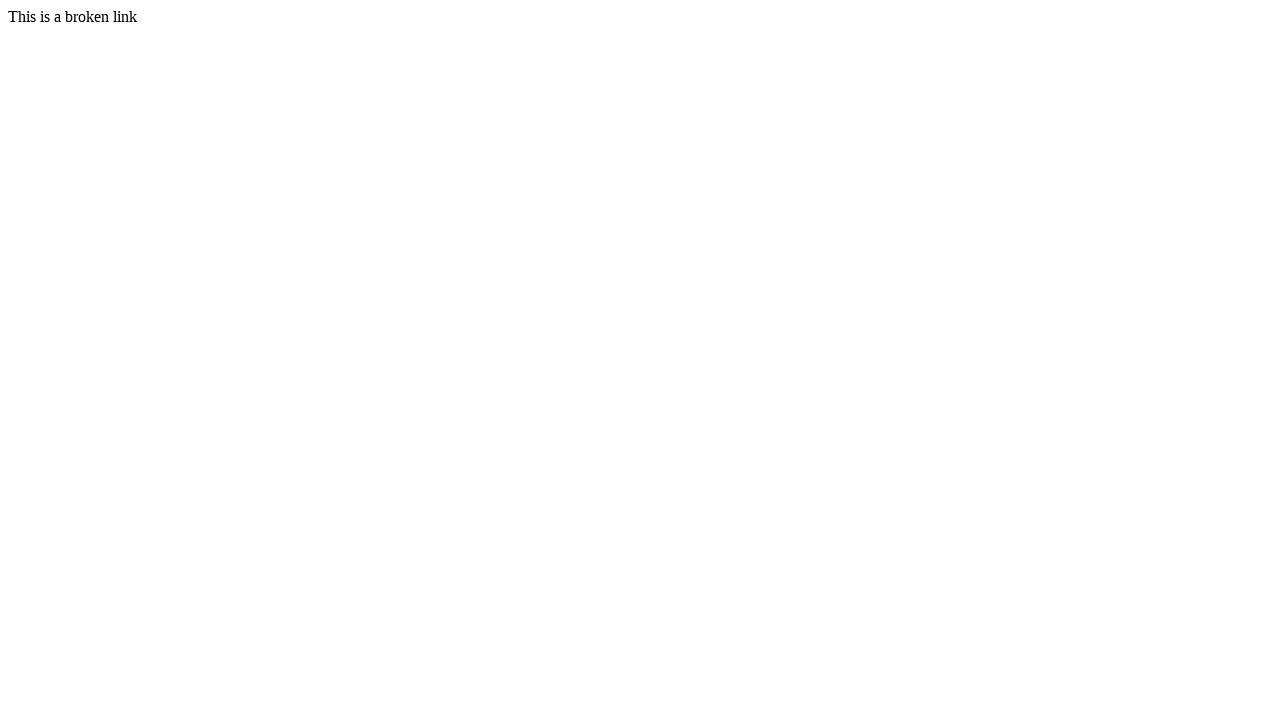